Tests page responsiveness by resizing the viewport to mobile and tablet dimensions

Starting URL: https://automationexercise.com/test_cases

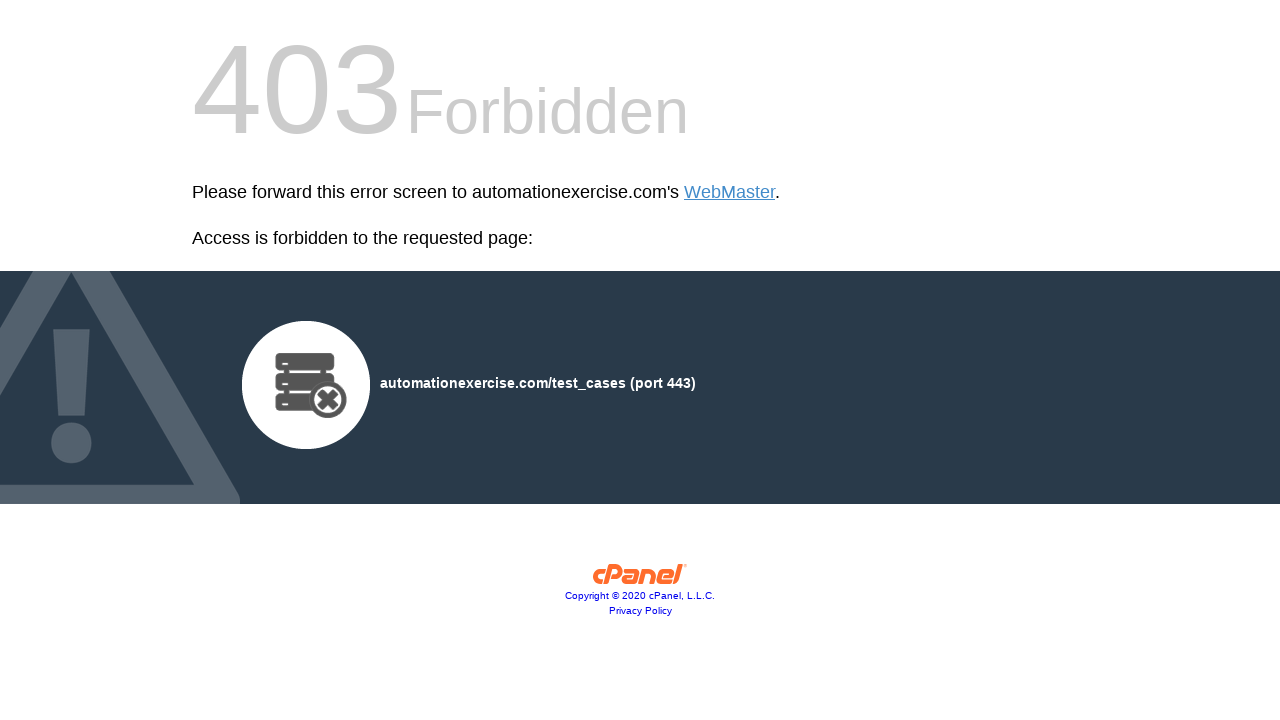

Set viewport to mobile dimensions (375x667)
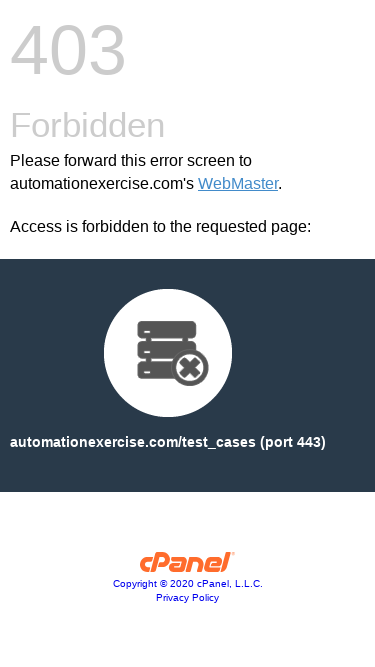

Waited 500ms for mobile layout to render
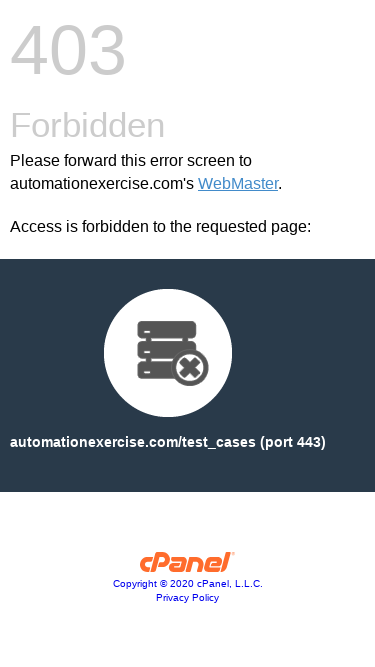

Set viewport to tablet dimensions (768x1024)
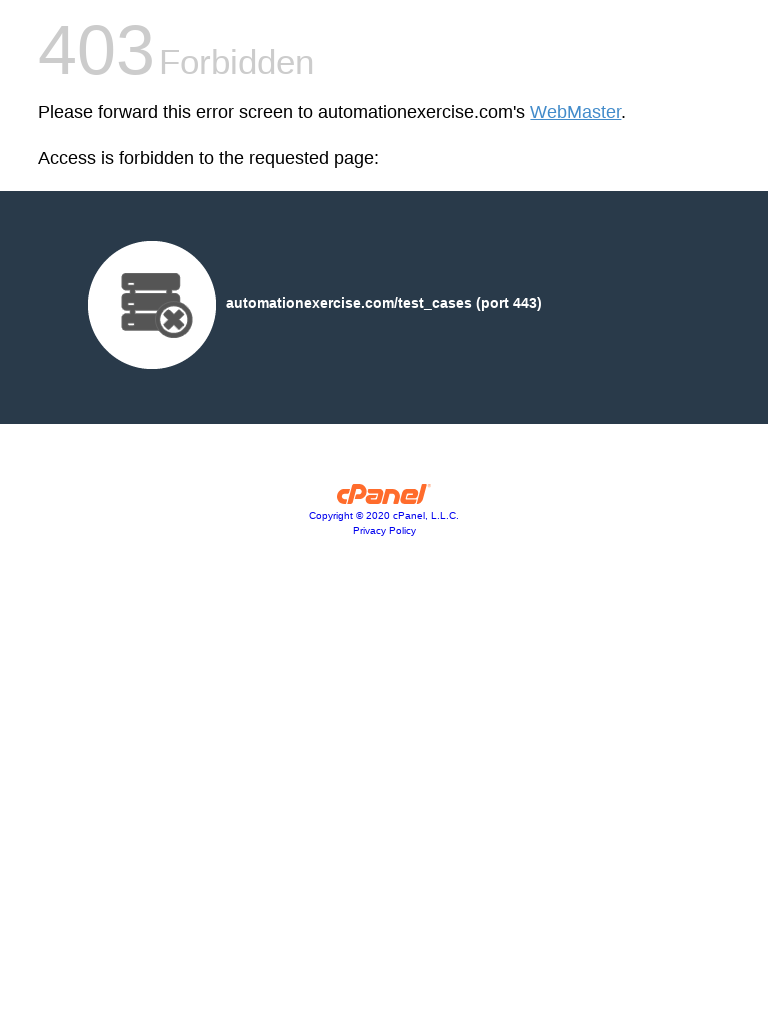

Waited 500ms for tablet layout to render
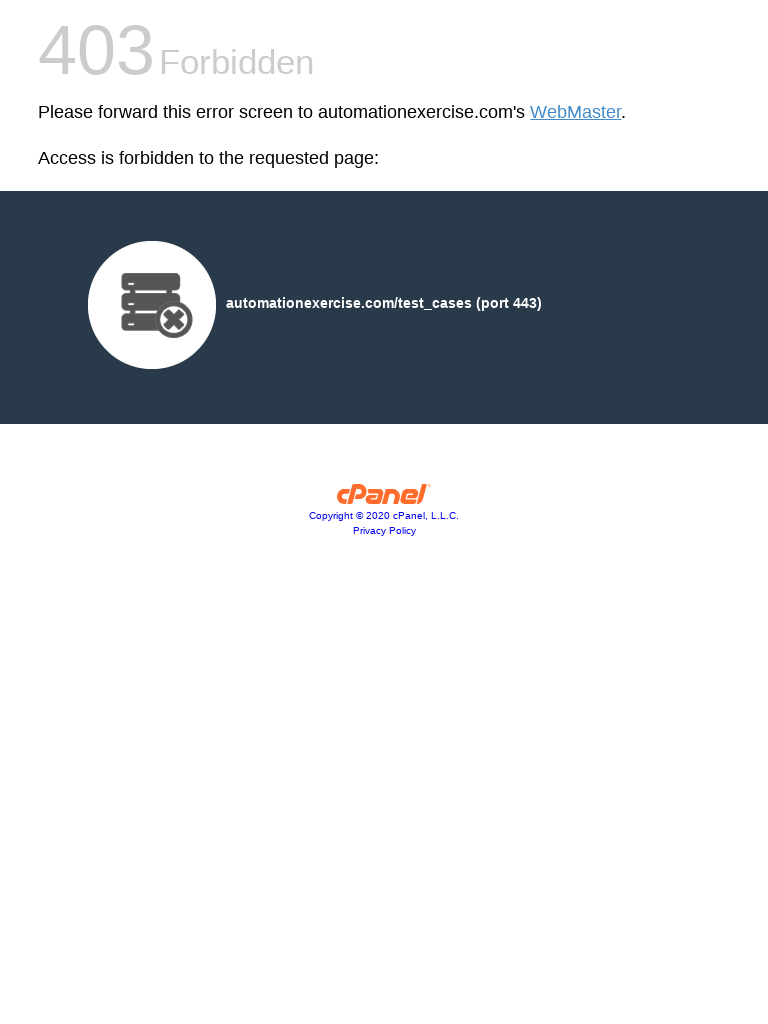

Restored viewport to desktop dimensions (1280x720)
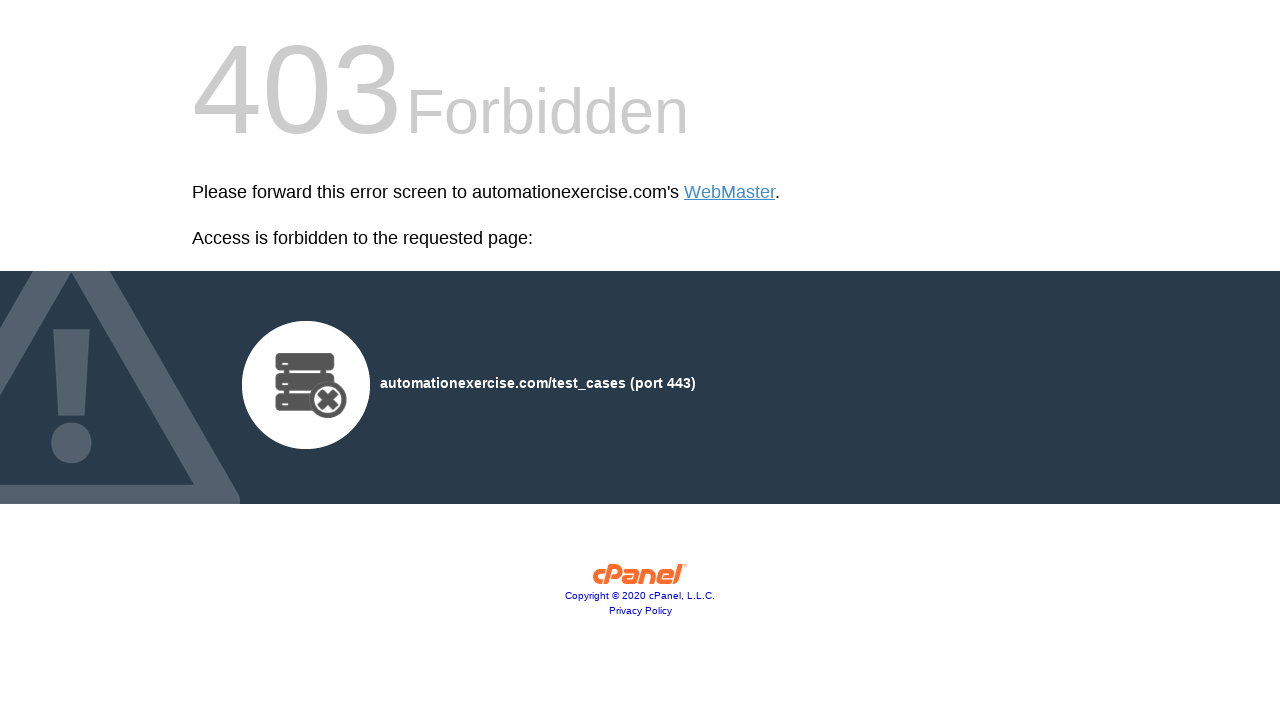

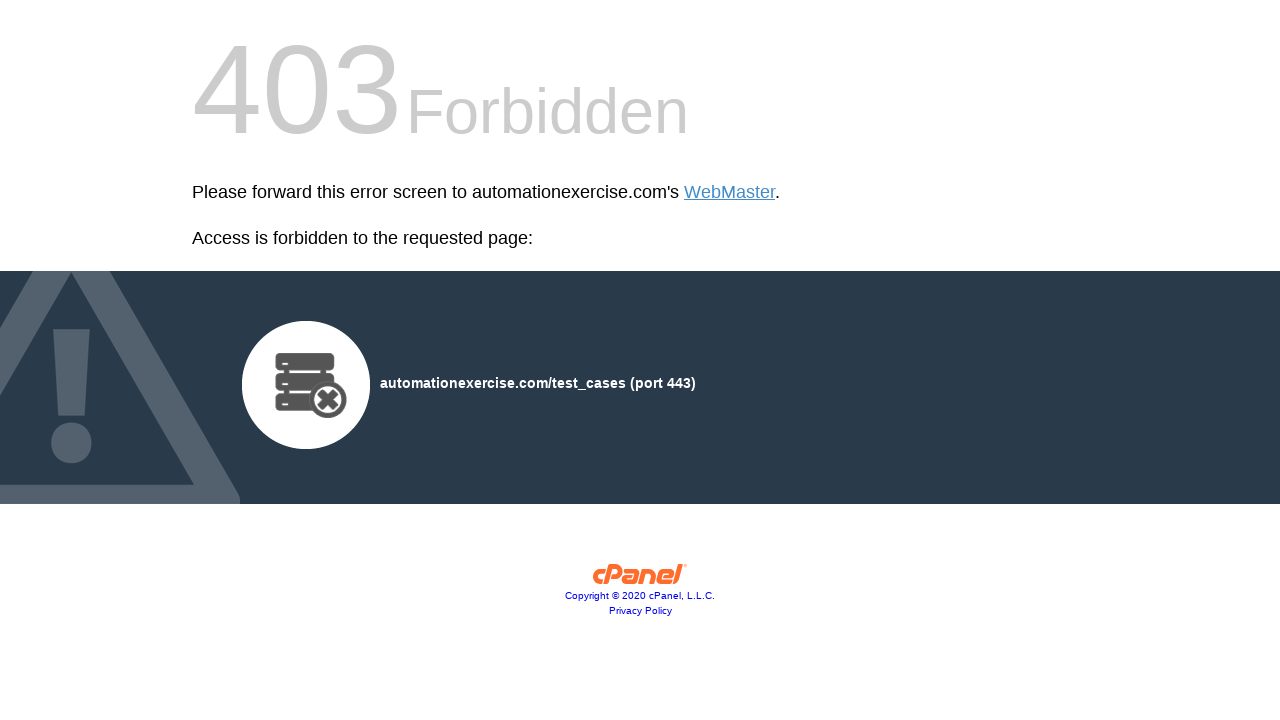